Tests an explicit wait scenario by waiting for a price element to show "$100", then clicking a book button, reading a value from the page, calculating a mathematical answer (log of |12*sin(x)|), filling in the result, and submitting.

Starting URL: http://suninjuly.github.io/explicit_wait2.html

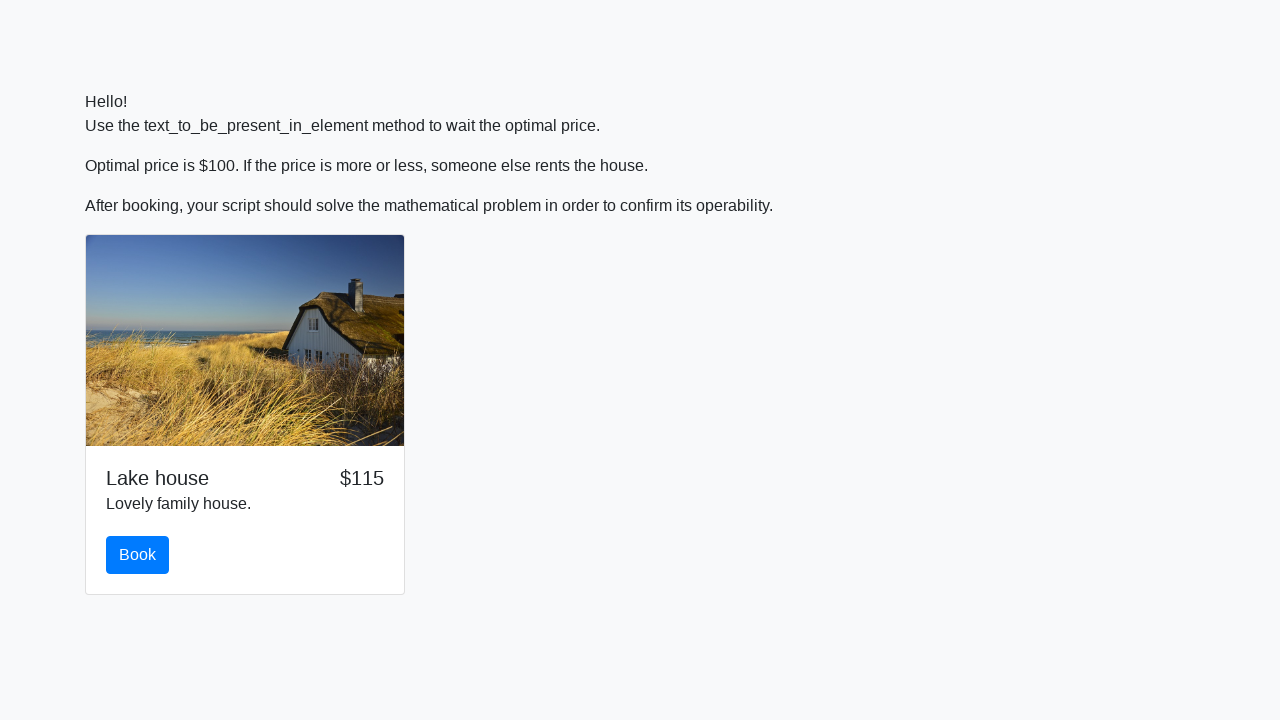

Waited for price element to display '$100'
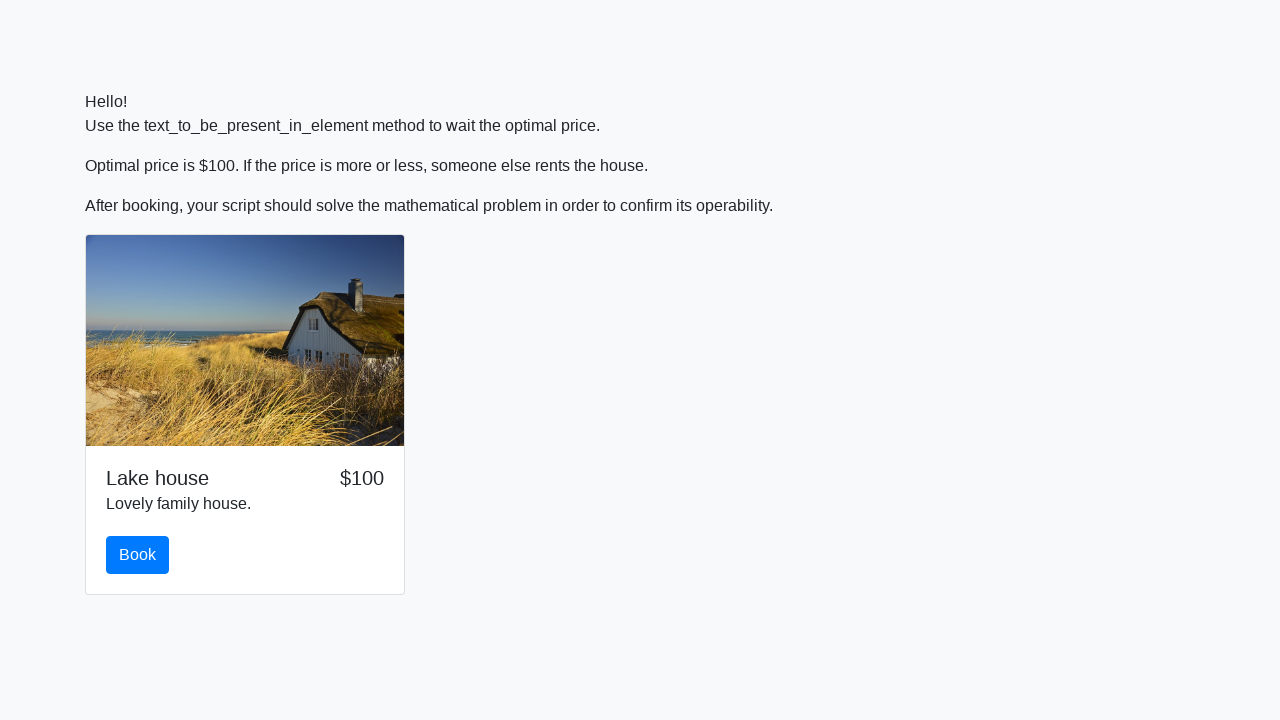

Clicked the book button at (138, 555) on #book
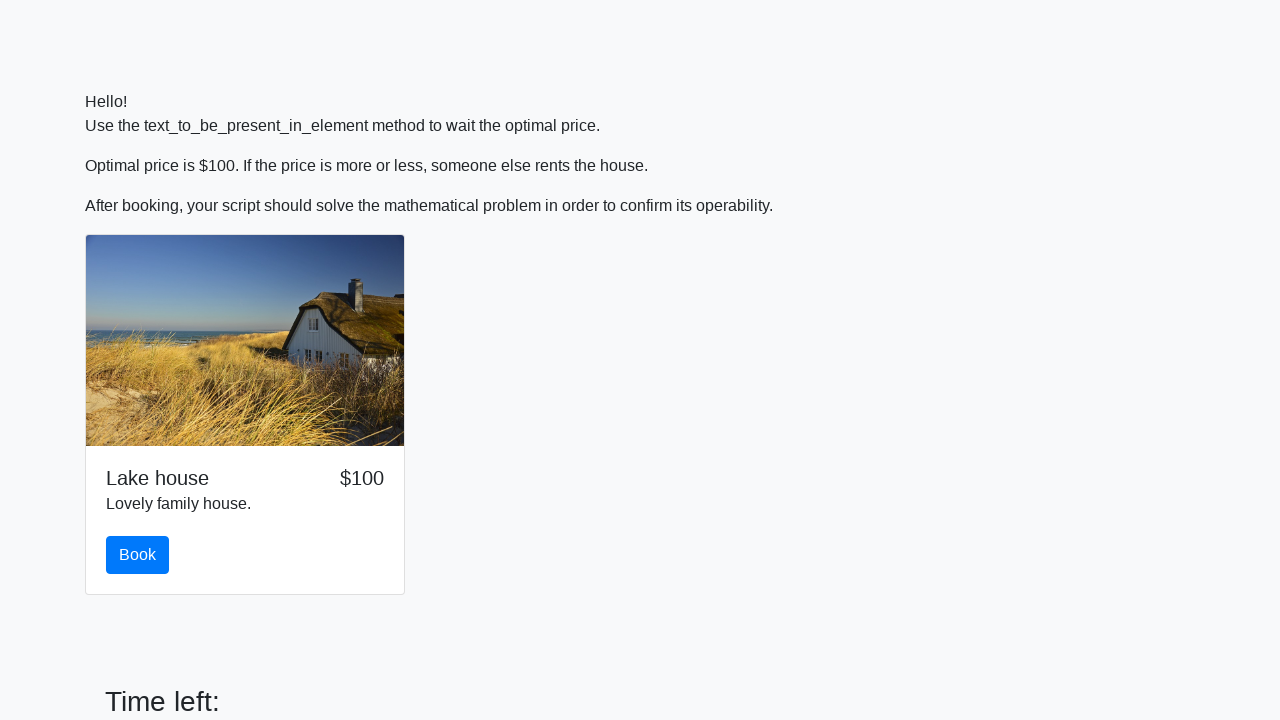

Scrolled to the solve button
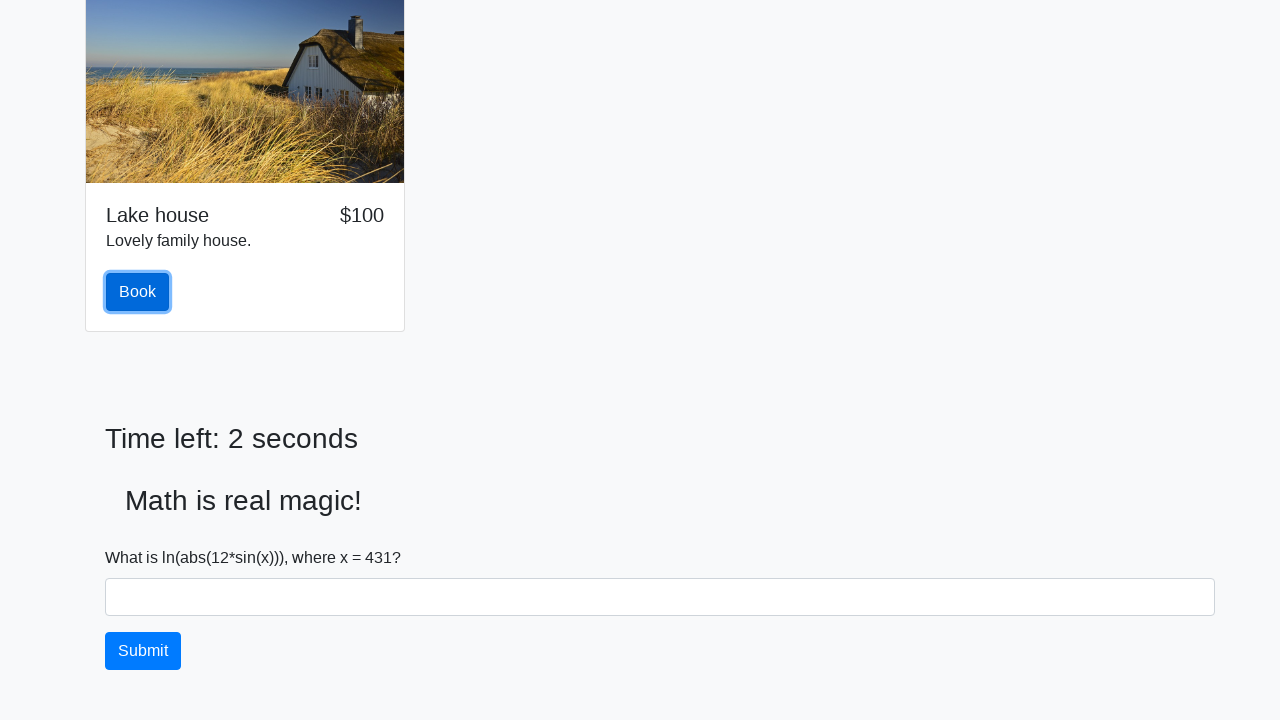

Read input value from page: 431
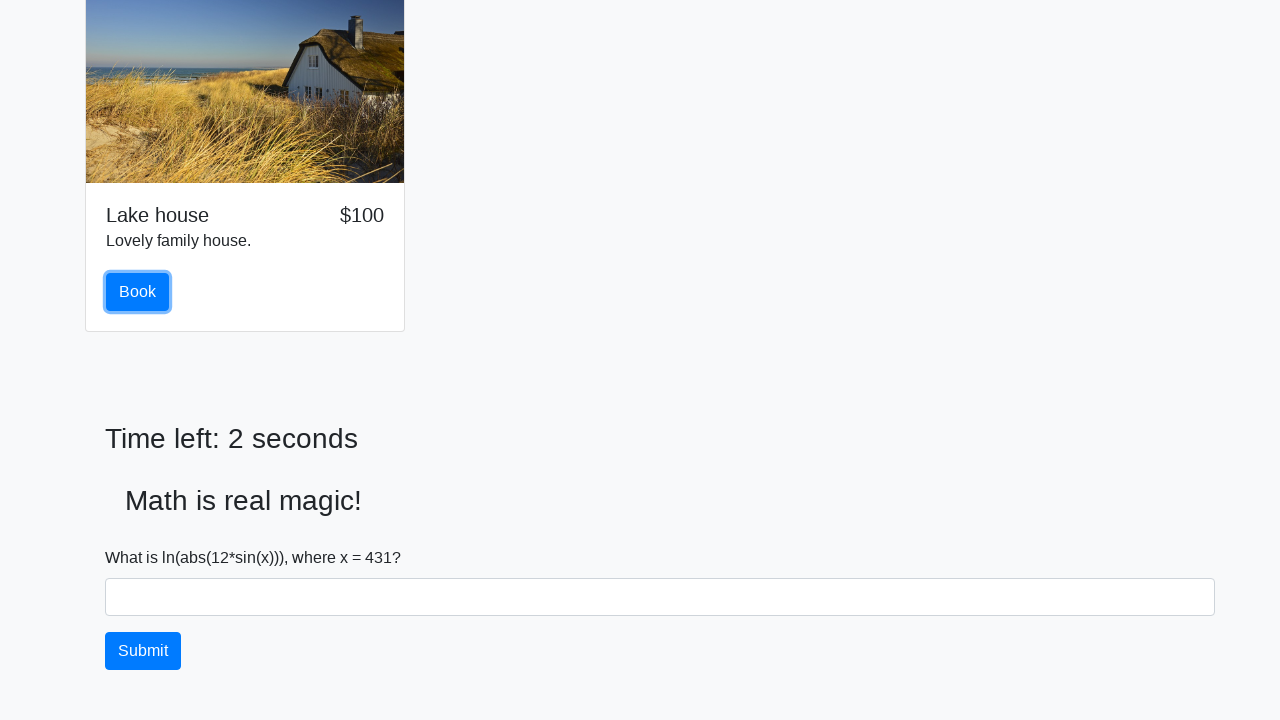

Calculated answer using logarithm of absolute value of 12*sin(x): 1.915979495073791
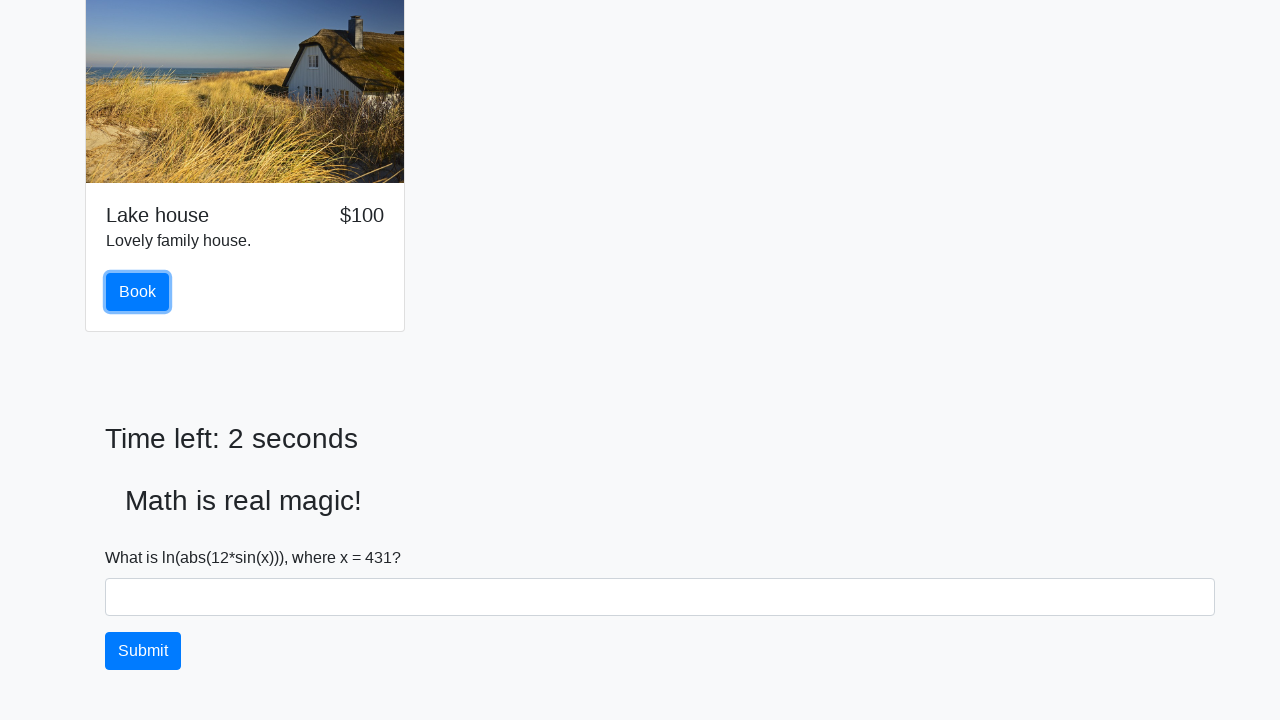

Filled answer field with calculated result: 1.915979495073791 on #answer
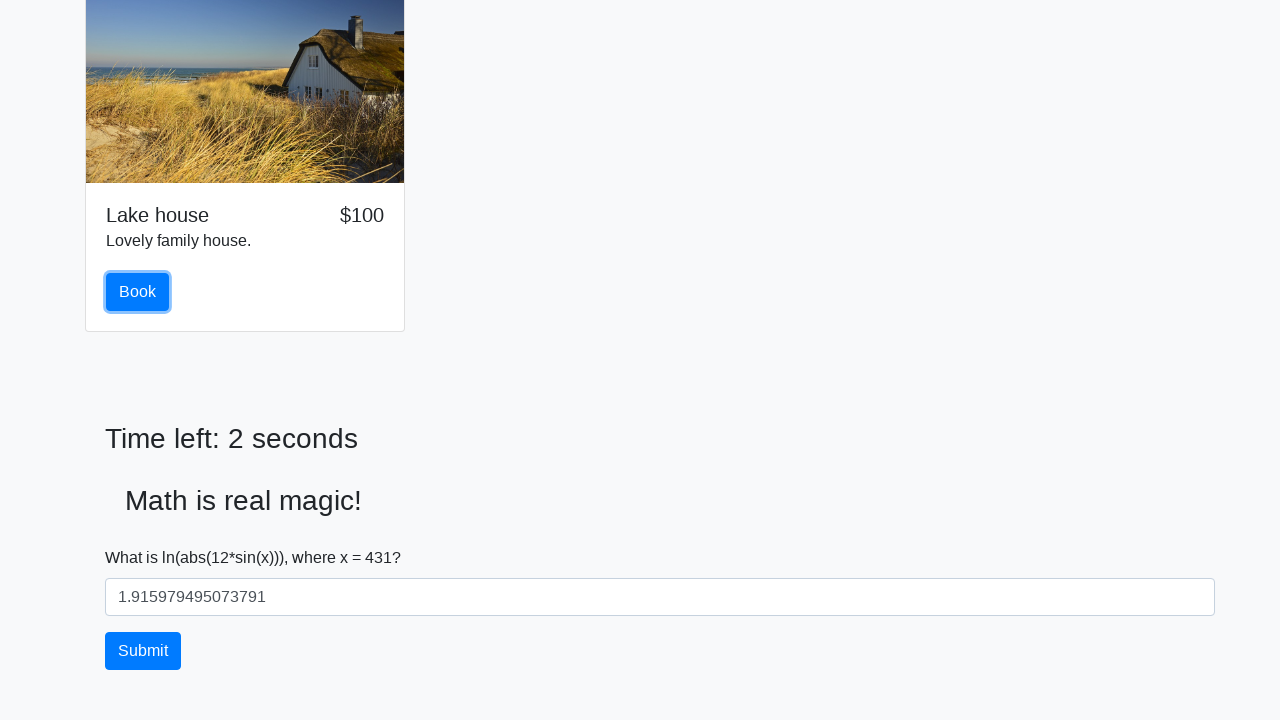

Clicked the solve button to submit at (143, 651) on #solve
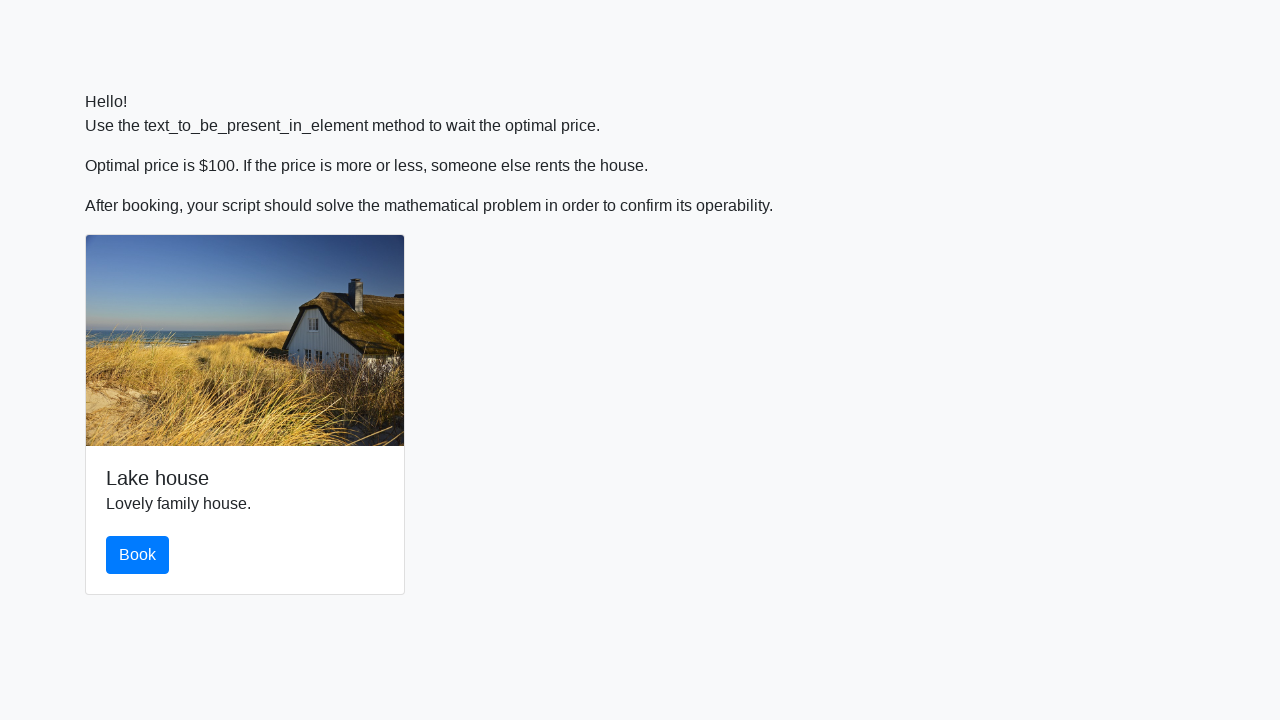

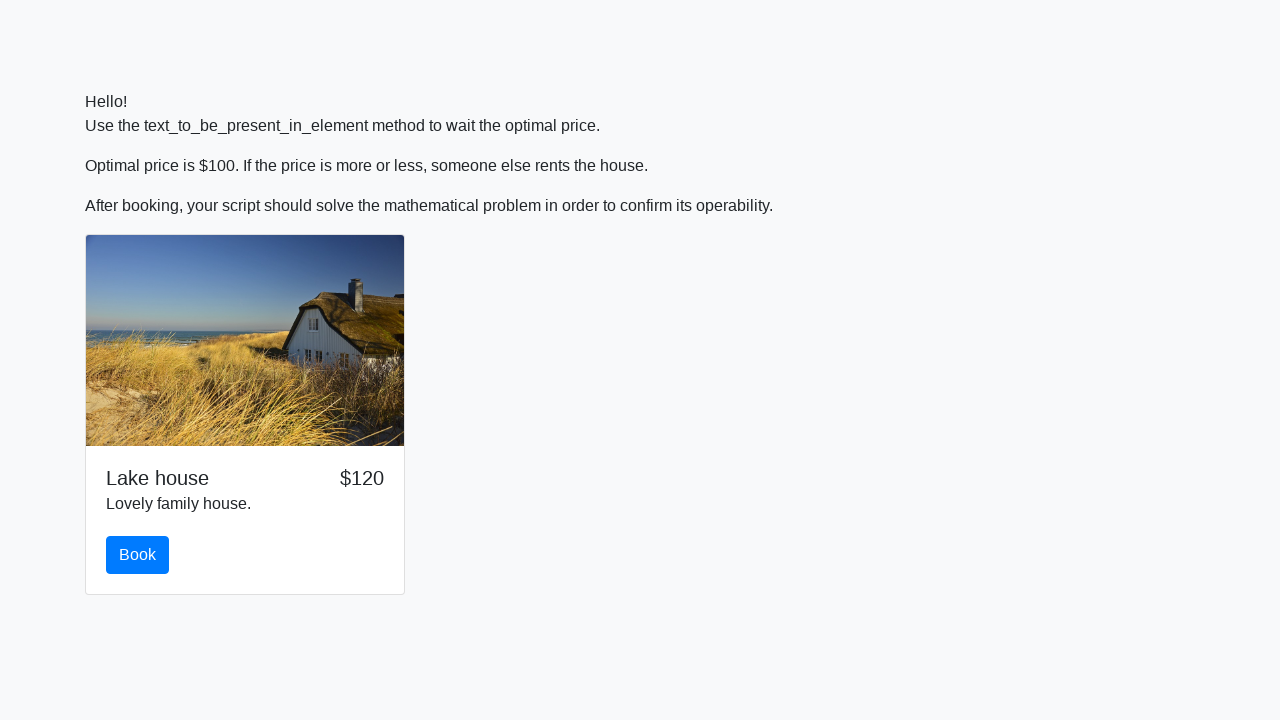